Tests the product search functionality on a grocery shopping practice site by searching for products containing "Ca", verifying the filtered results count, and adding Cashews to the cart.

Starting URL: https://rahulshettyacademy.com/seleniumPractise/#/

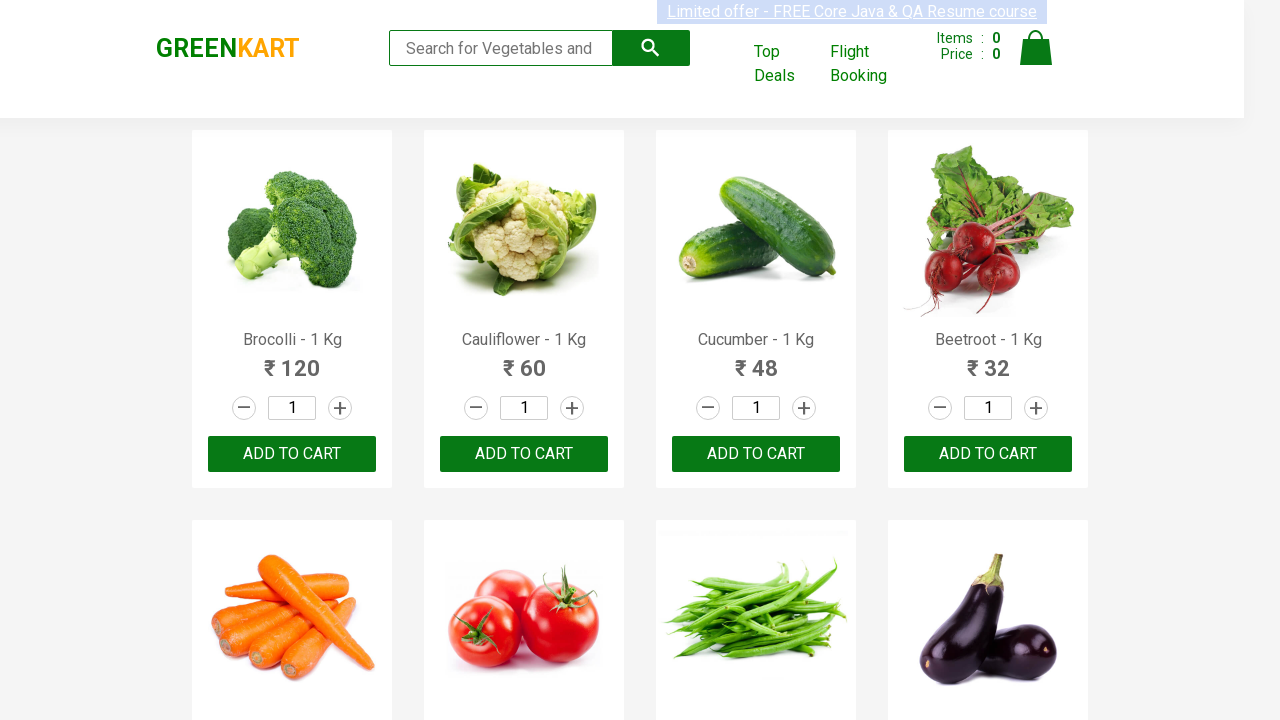

Filled search box with 'Ca' to filter products on input[type='search']
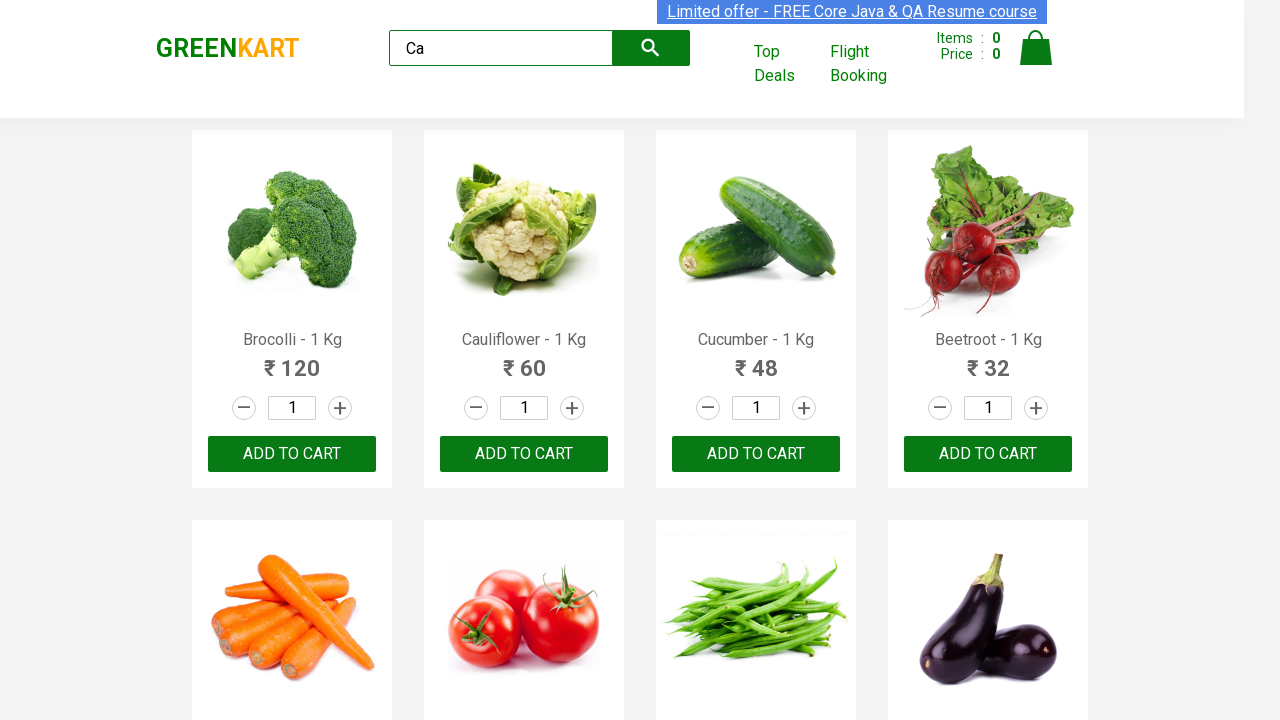

Waited 500ms for products to filter
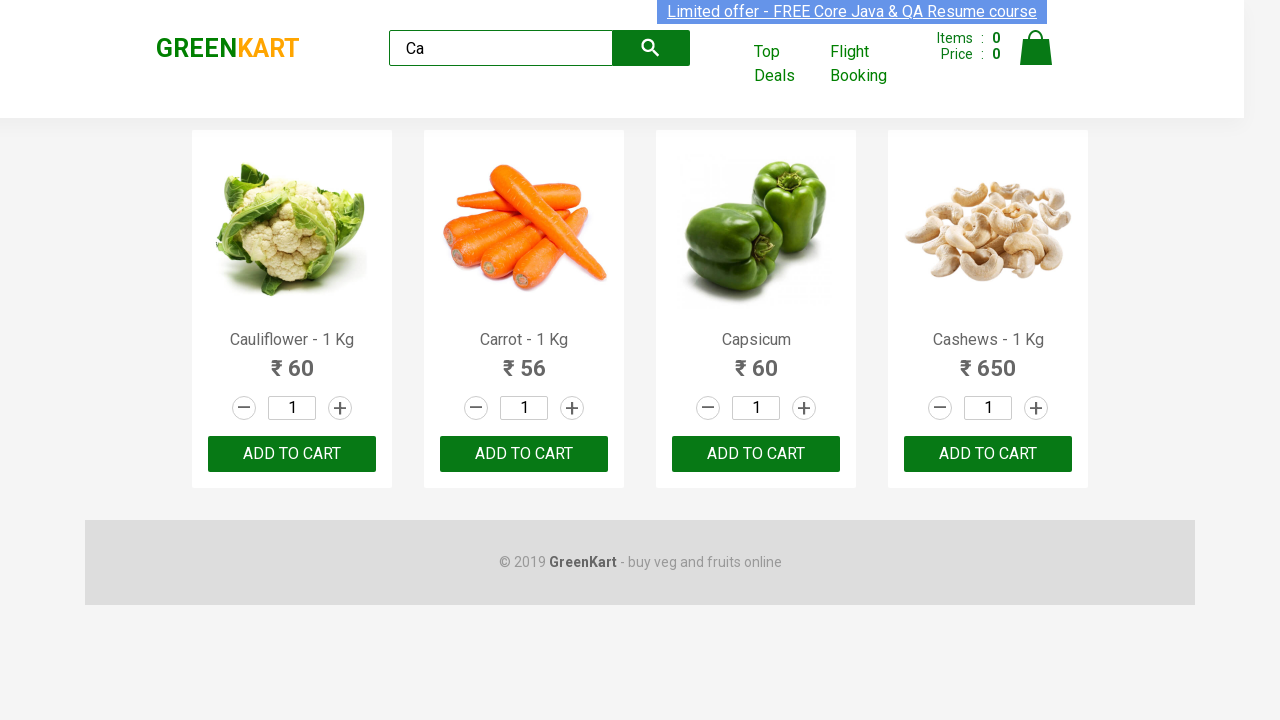

Verified filtered products are visible
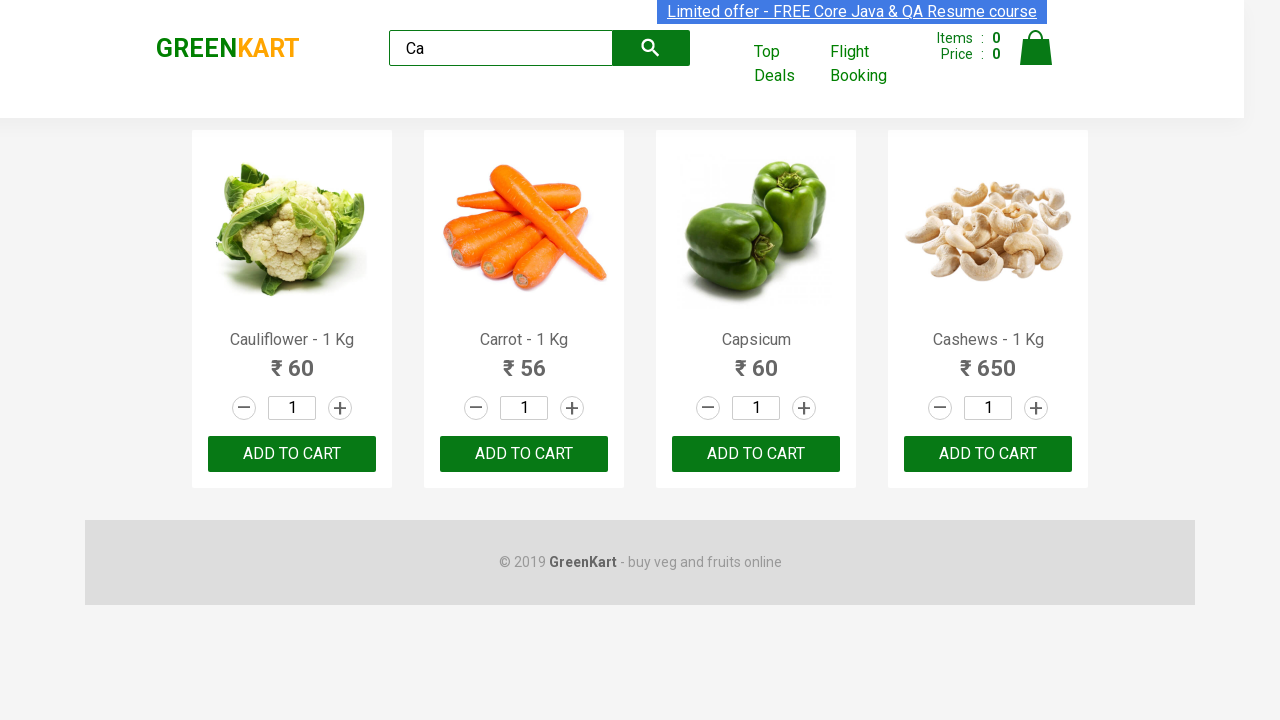

Located 4 product(s) in filtered results
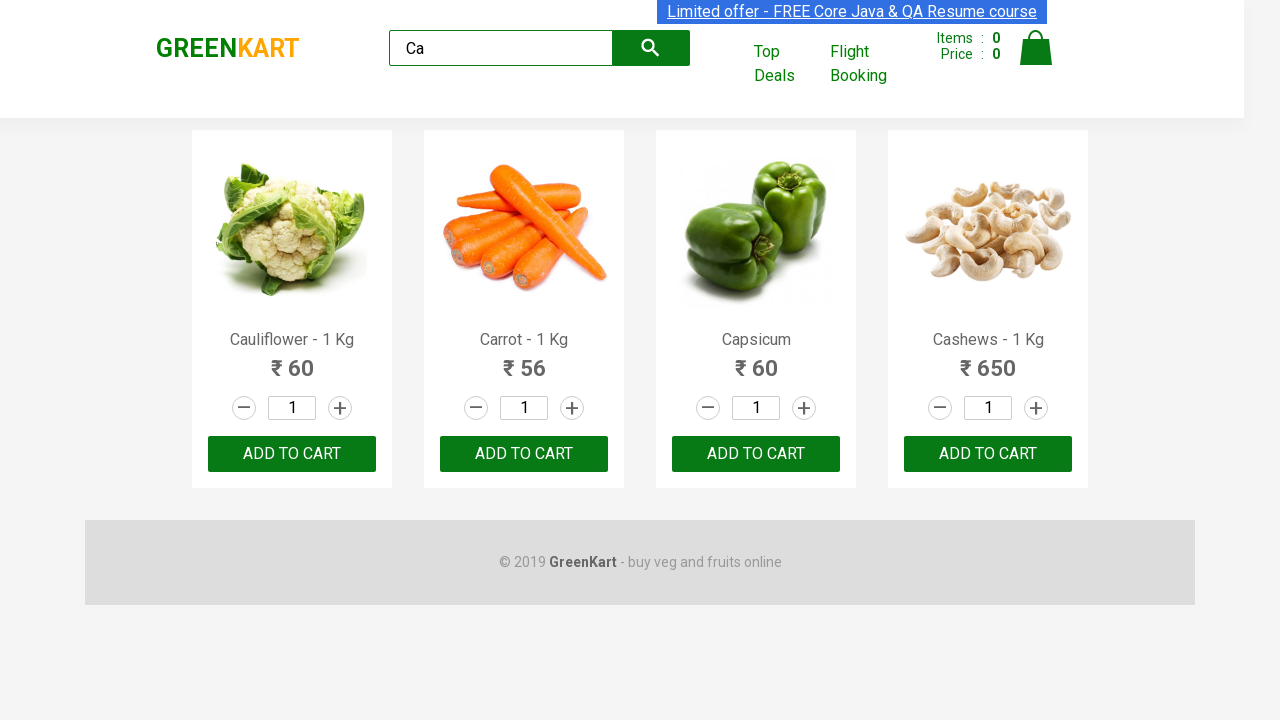

Clicked 'Add to Cart' button for Cashews product at (988, 454) on .products .product >> nth=3 >> button
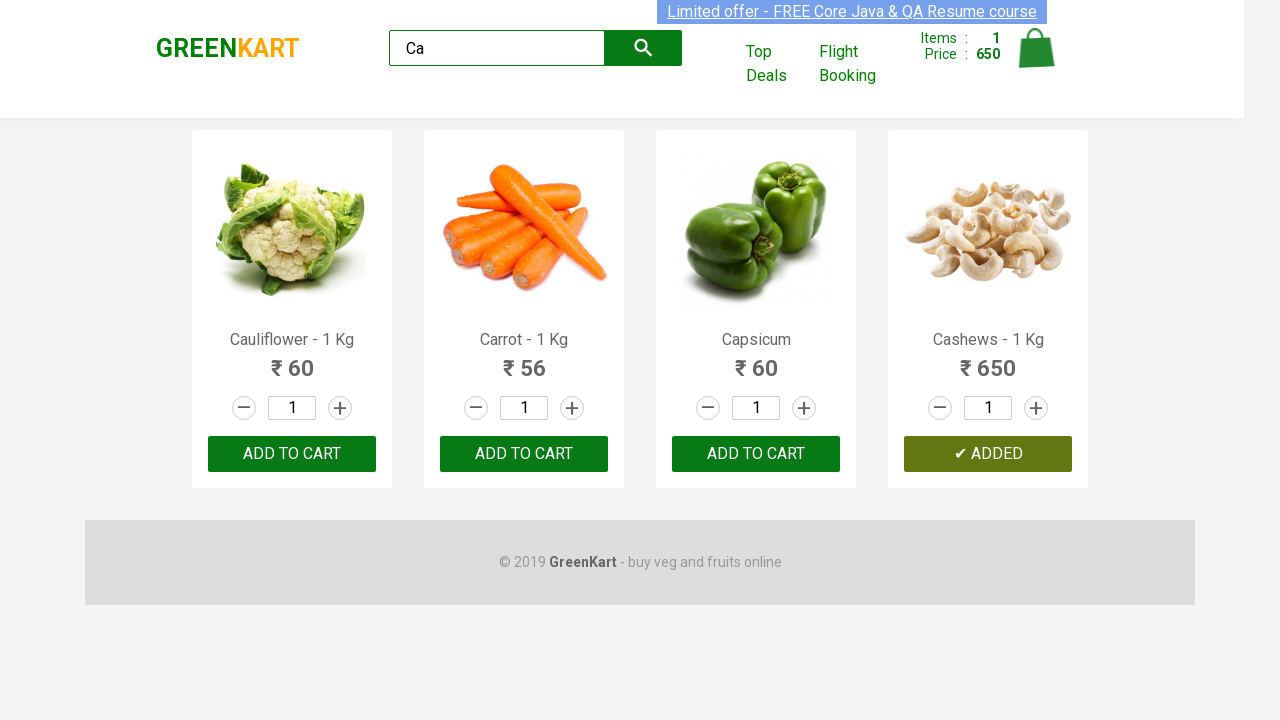

Verified 'ADDED' confirmation message appeared for Cashews
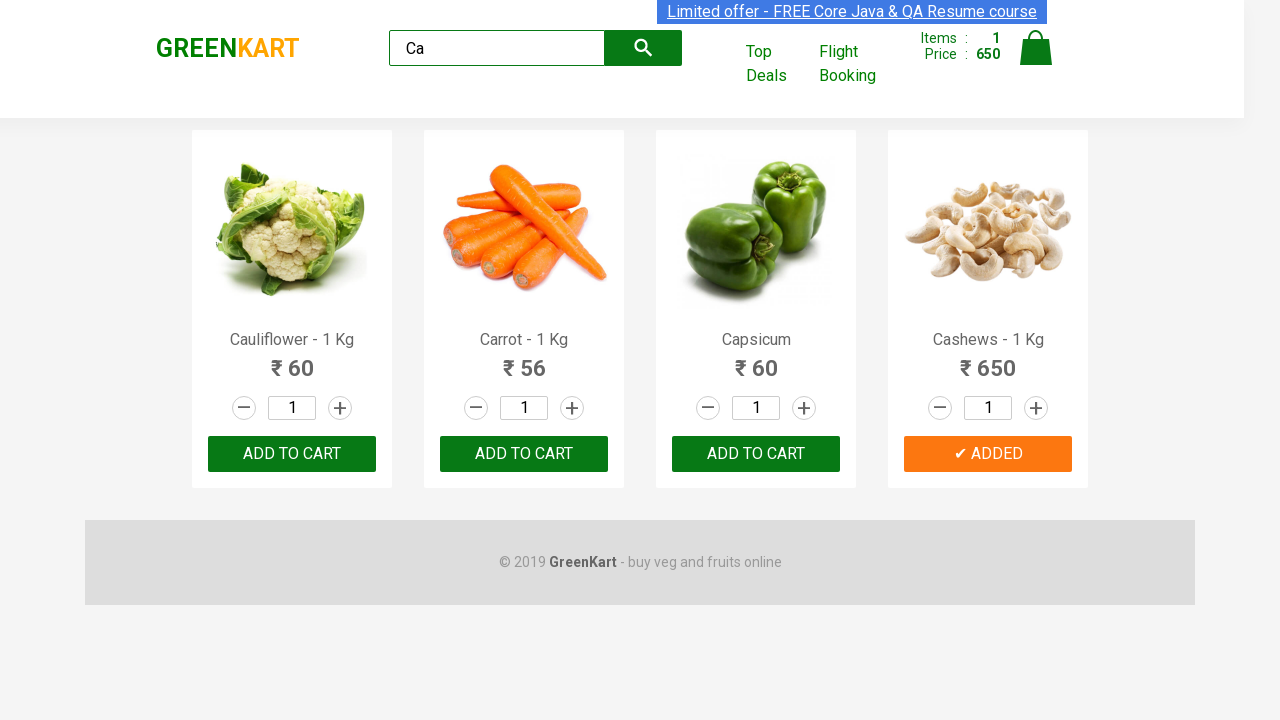

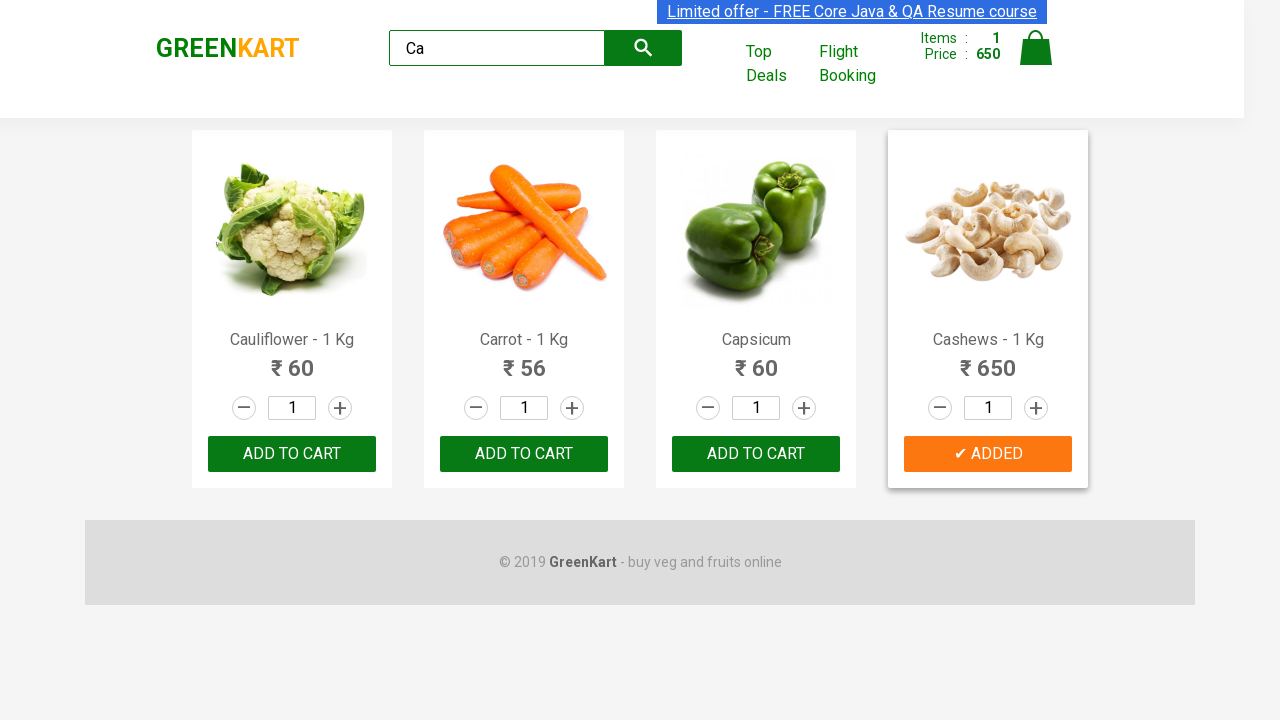